Tests customer login by selecting a customer from dropdown and logging in

Starting URL: https://www.globalsqa.com/angularJs-protractor/BankingProject/#/login

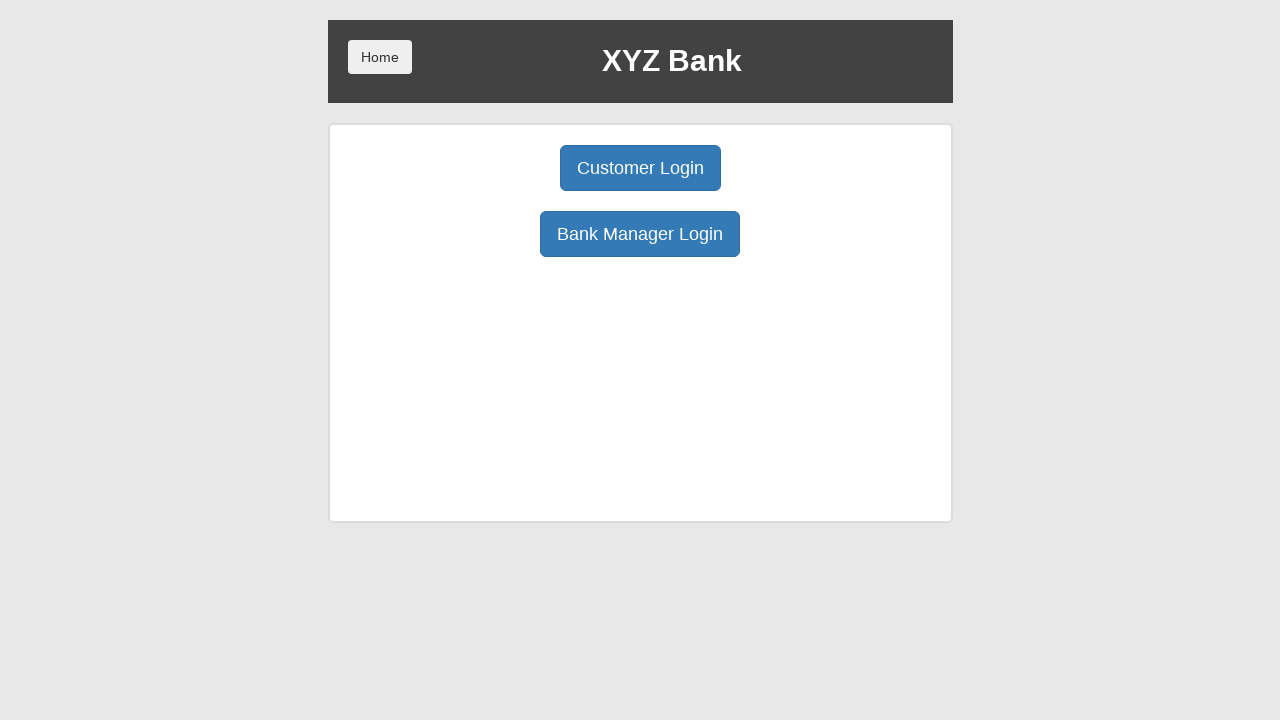

Clicked Customer Login button at (640, 168) on button:has-text('Customer Login')
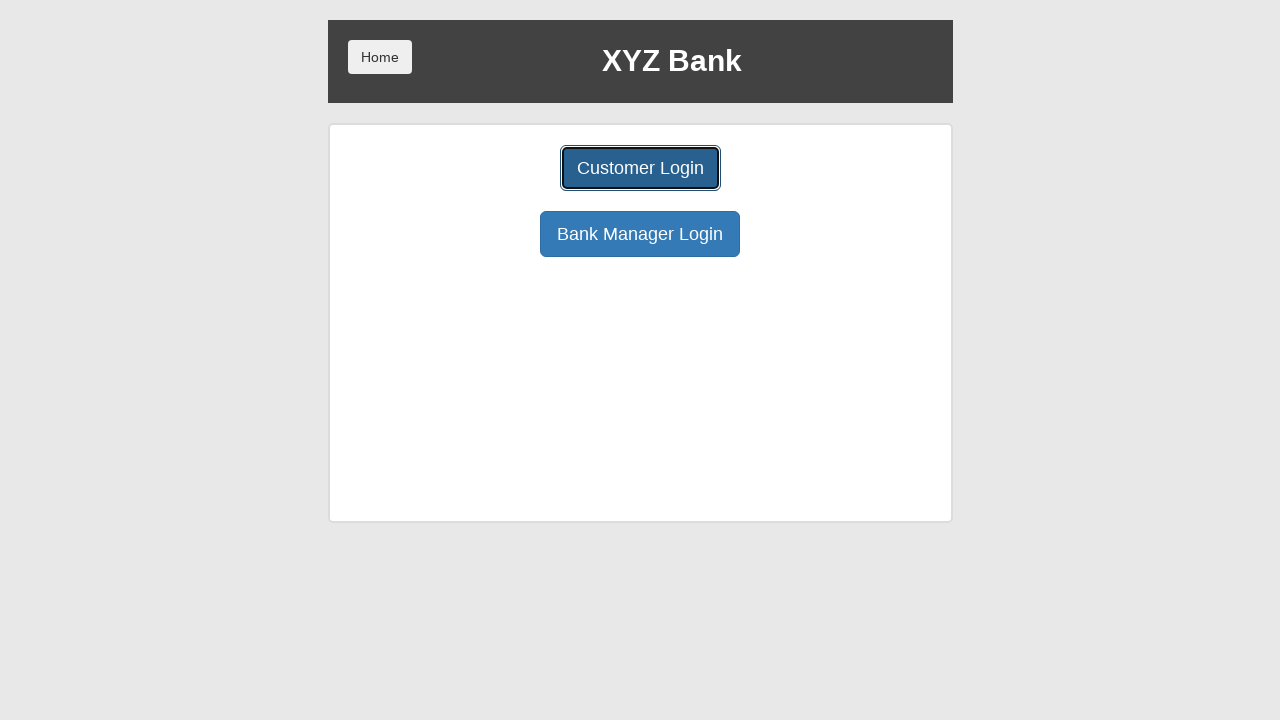

Customer dropdown selector loaded
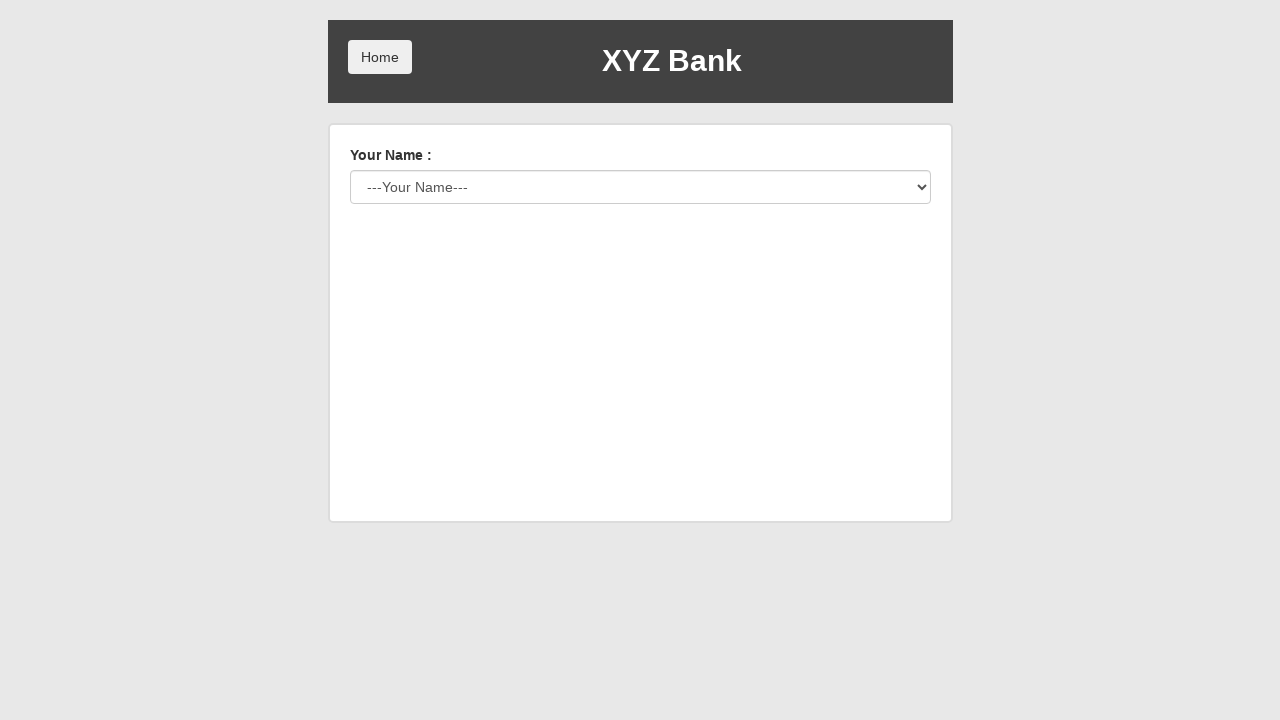

Selected customer 'Albus Dumbledore' from dropdown on select#userSelect
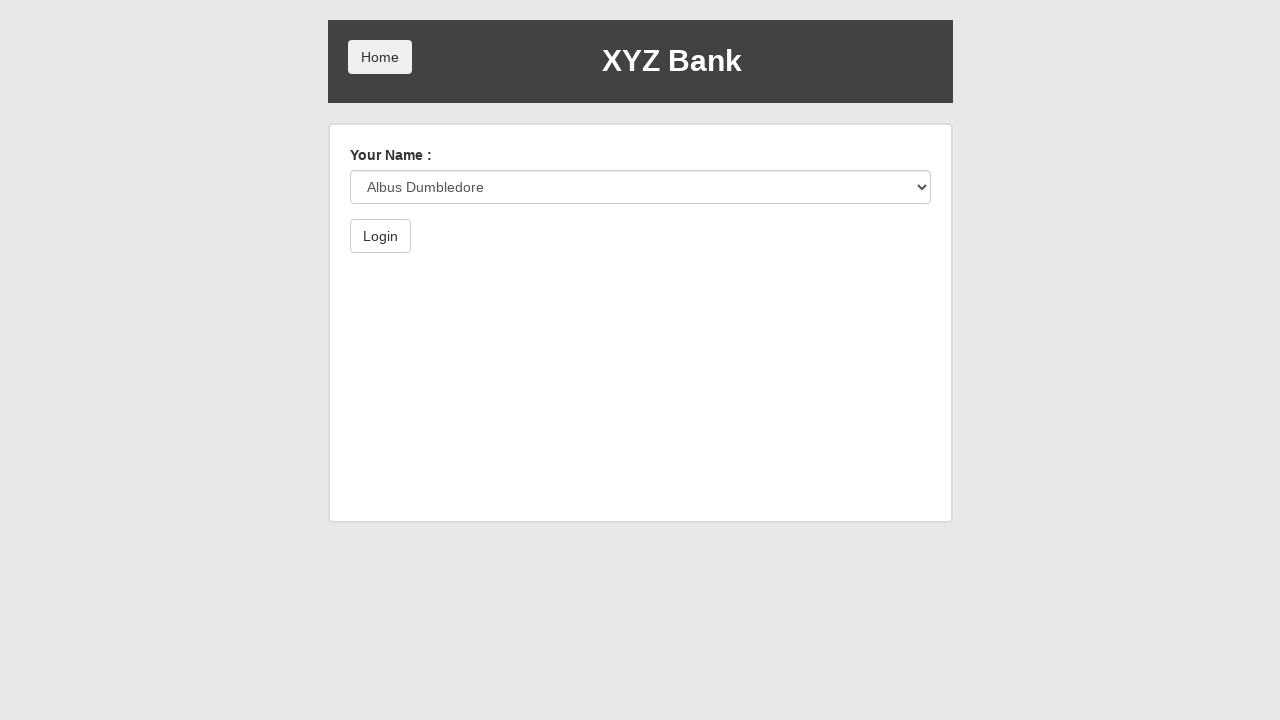

Clicked Login button at (380, 236) on button[type='submit']
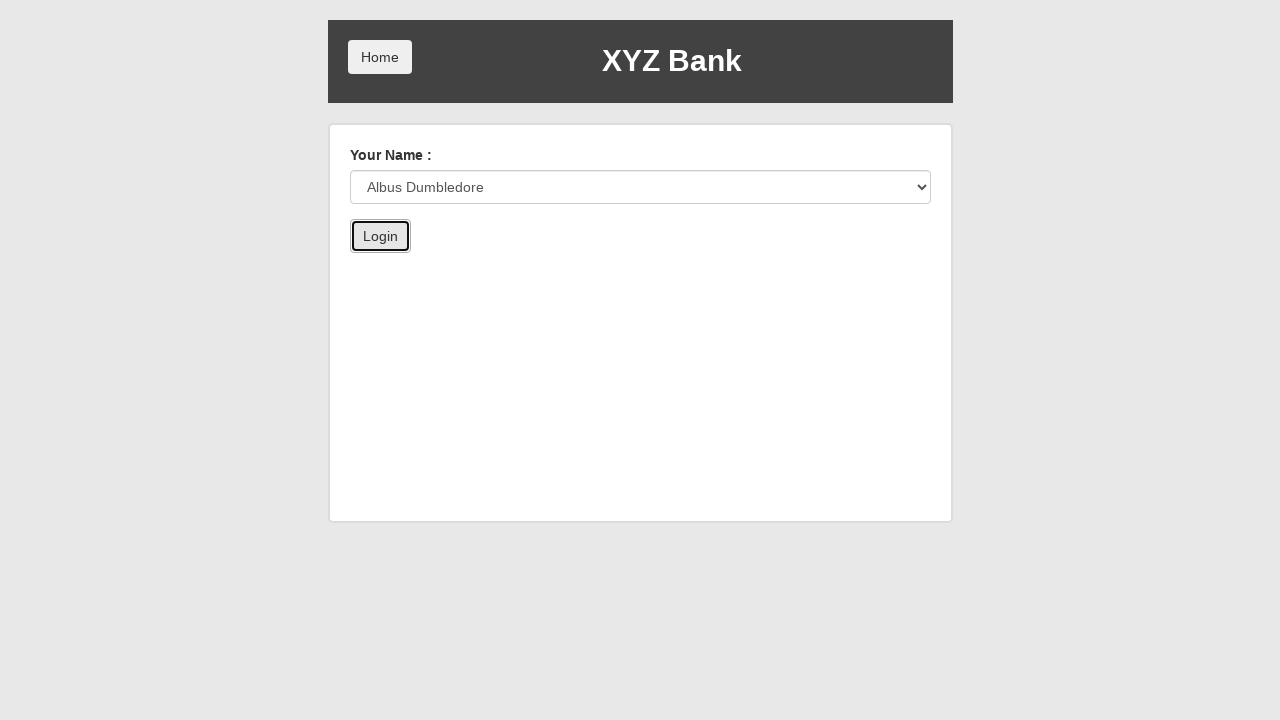

Successfully logged in and navigated to account page
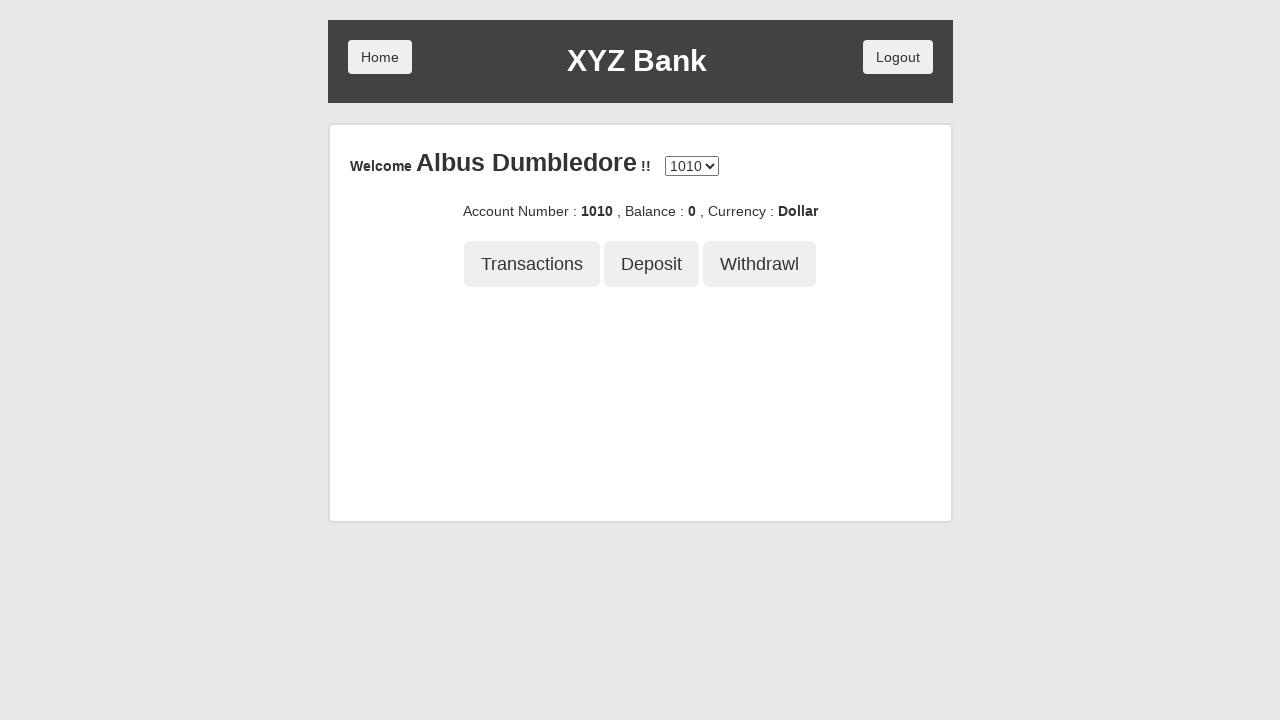

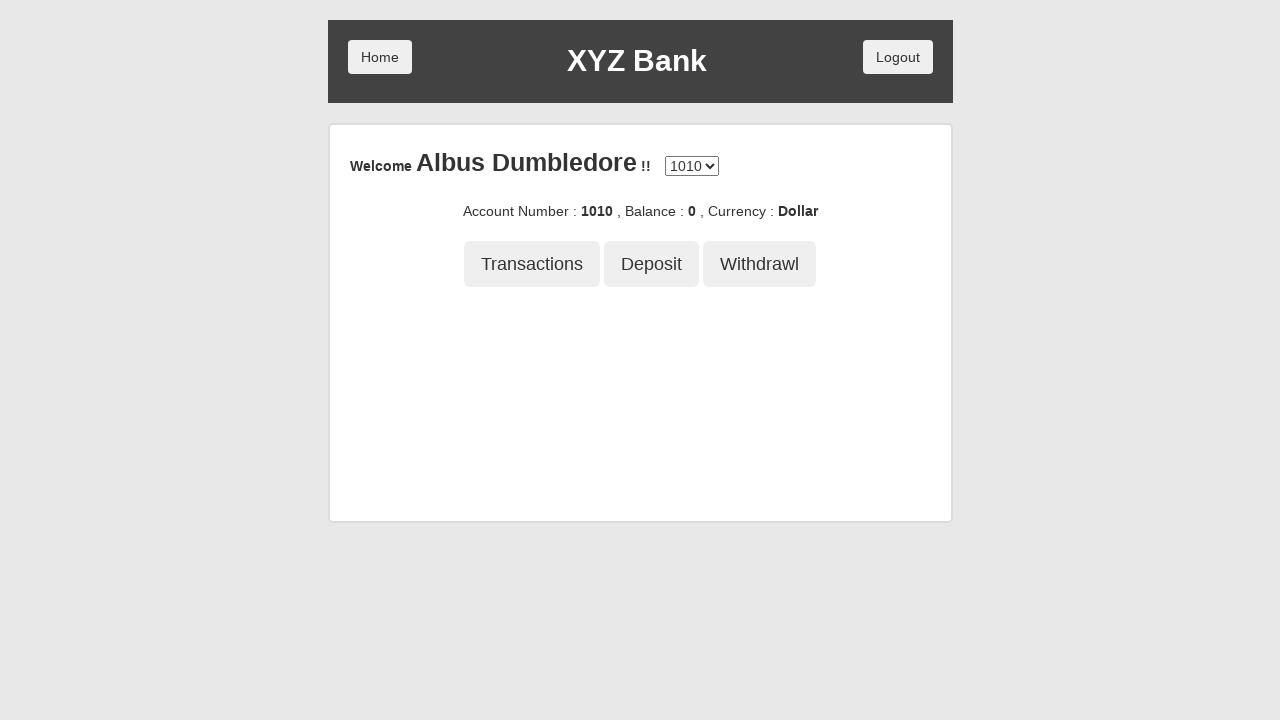